Navigates to Jumia Kenya e-commerce homepage and verifies that product cards with names and prices are displayed on the page.

Starting URL: https://www.jumia.co.ke/

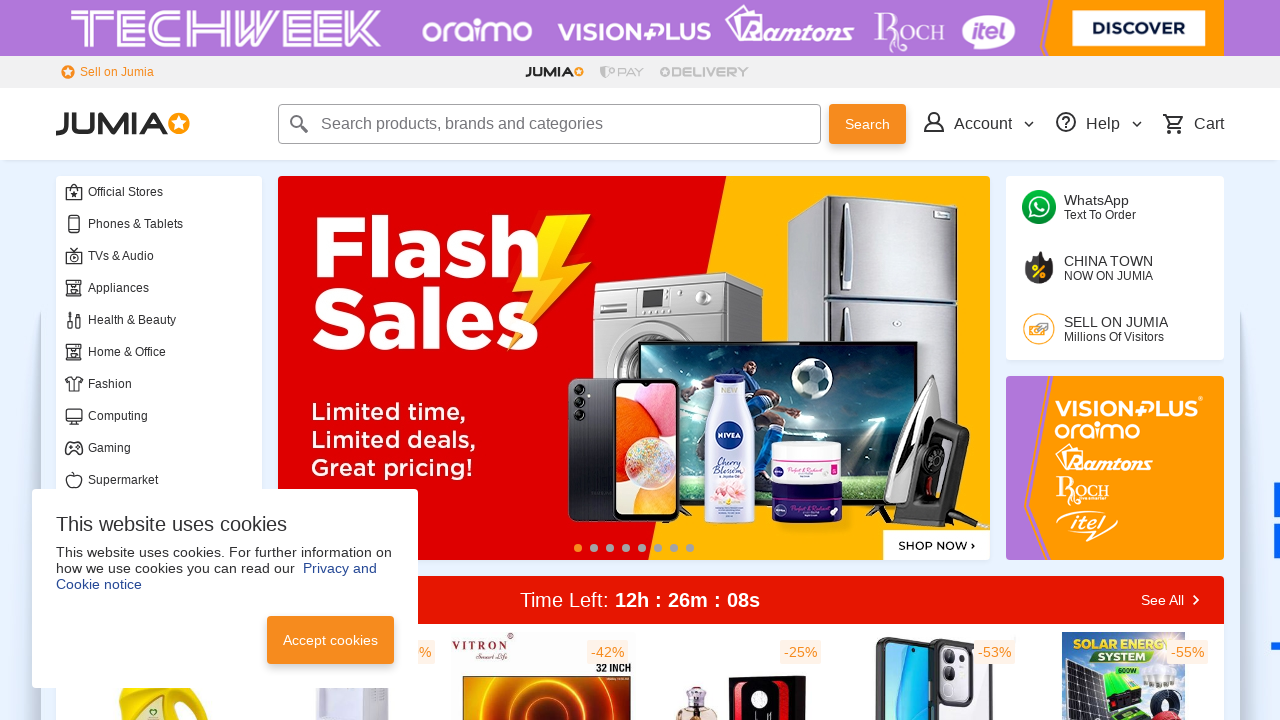

Navigated to Jumia Kenya homepage
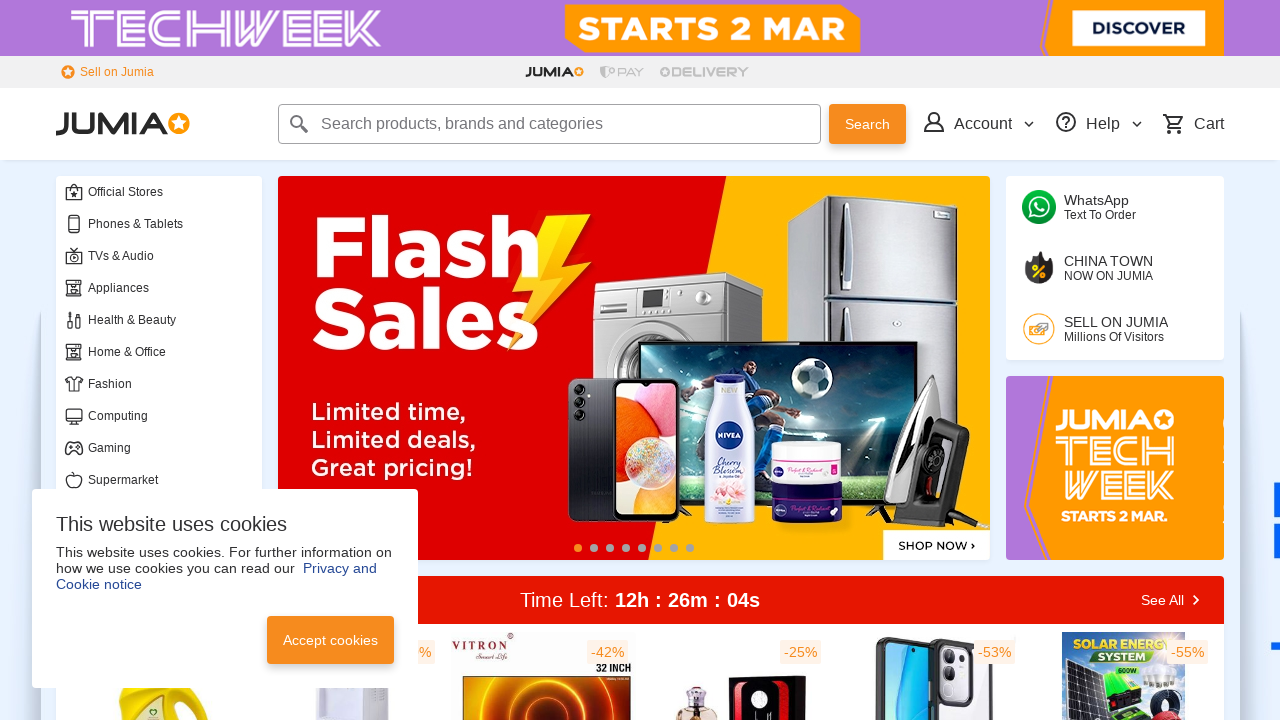

Product cards loaded on homepage
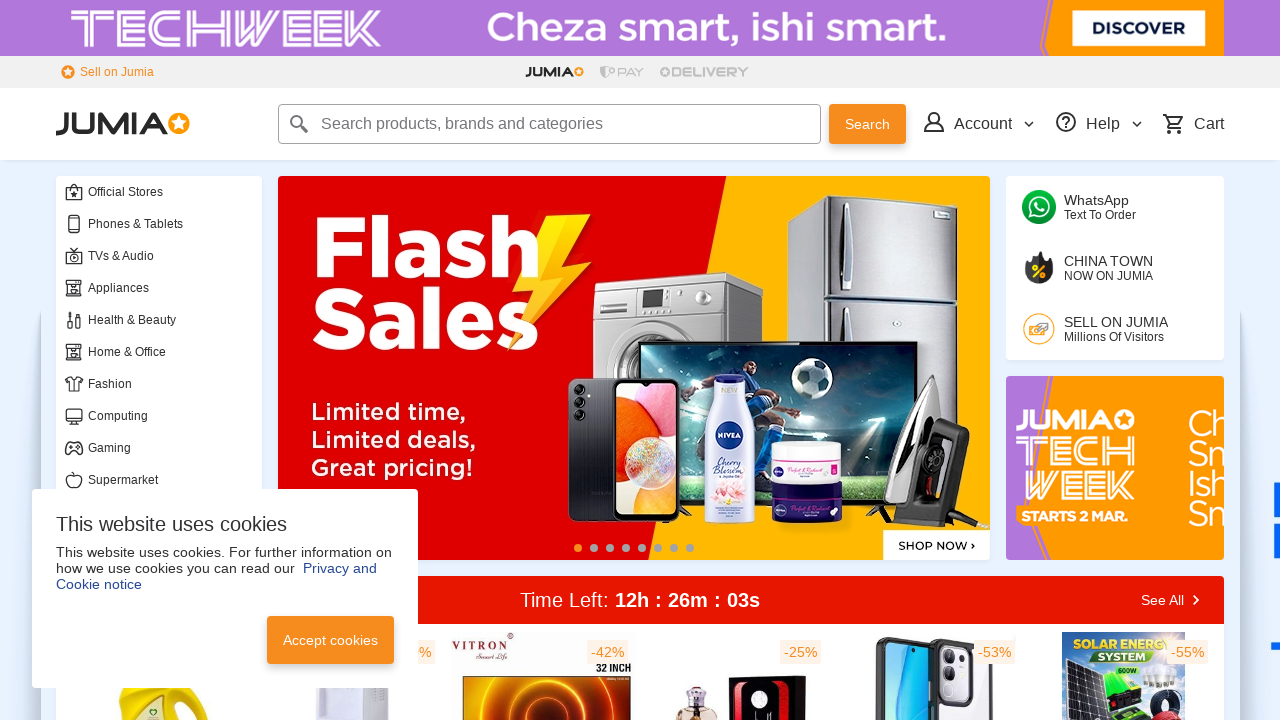

Product names are visible on product cards
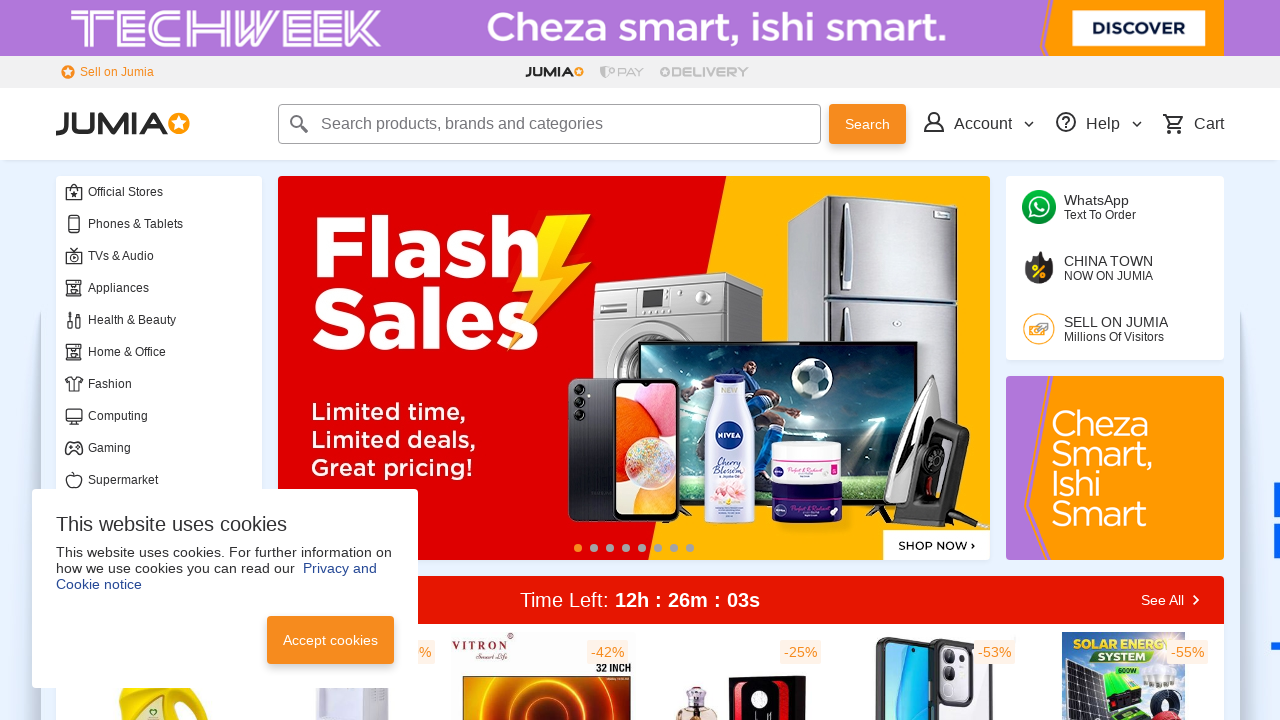

Product prices are visible on product cards
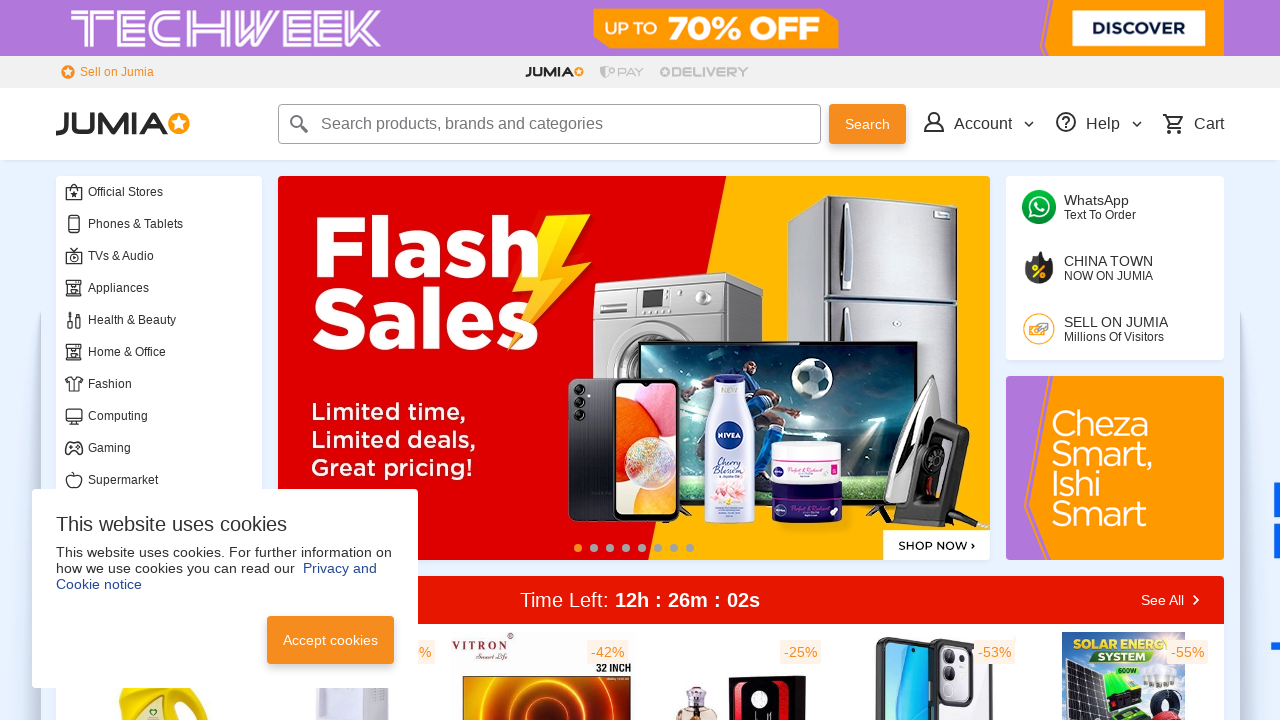

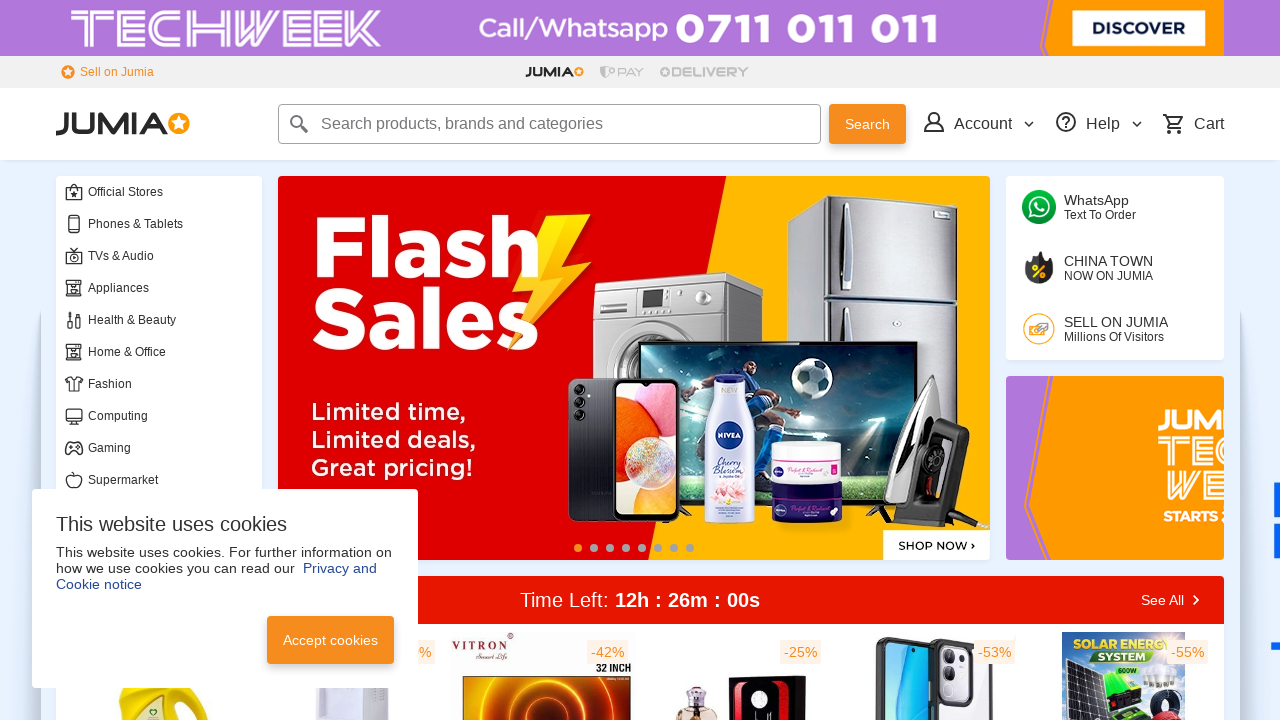